Tests the DemoQA website by navigating to the Elements section, expanding the Text Box category, and filling in a username field

Starting URL: https://demoqa.com/

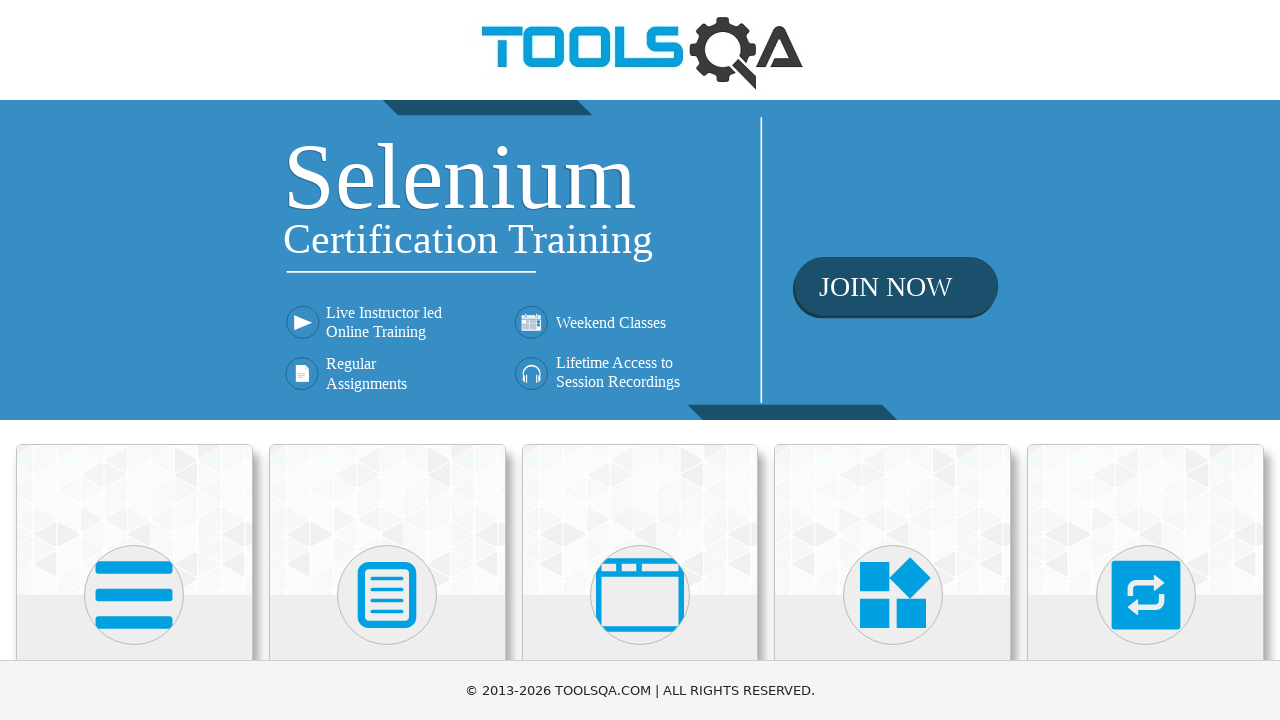

Waited for category cards to load
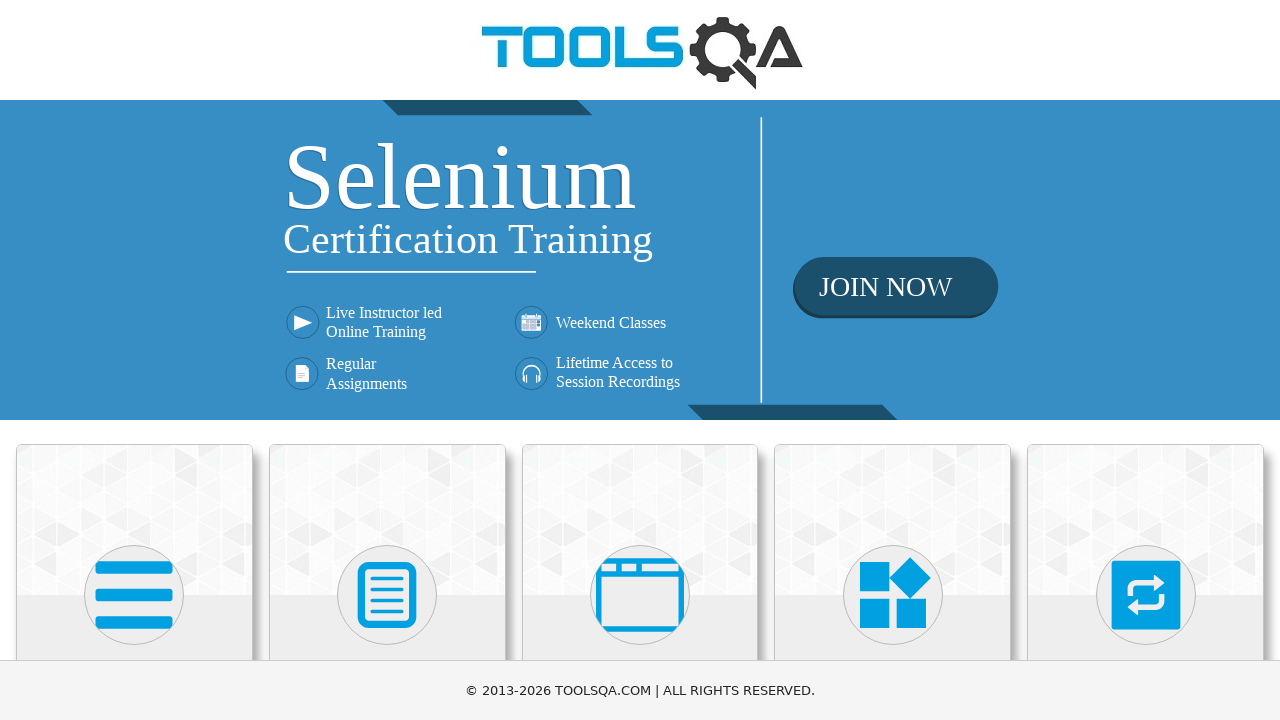

Clicked on category cards (Elements section) at (640, 360) on div.category-cards
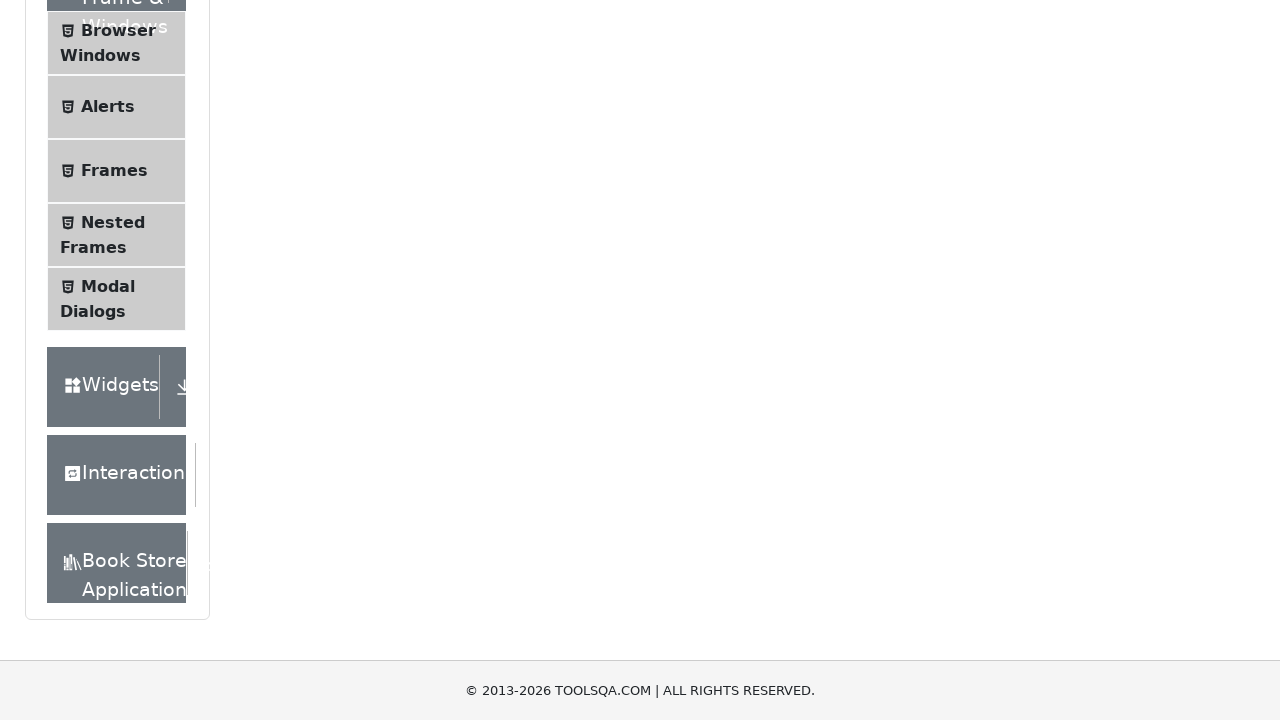

Waited for accordion item to load
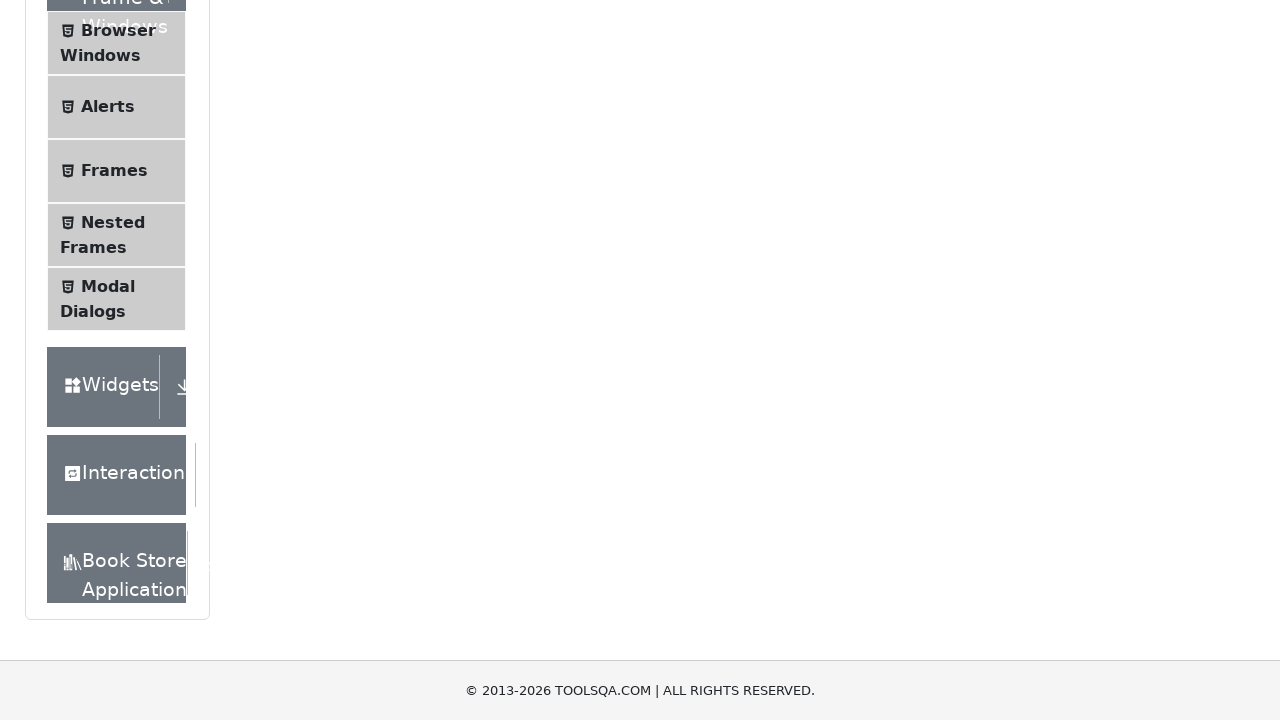

Clicked on first accordion item to expand Elements section at (116, 189) on div.accordion > div:first-child span > div
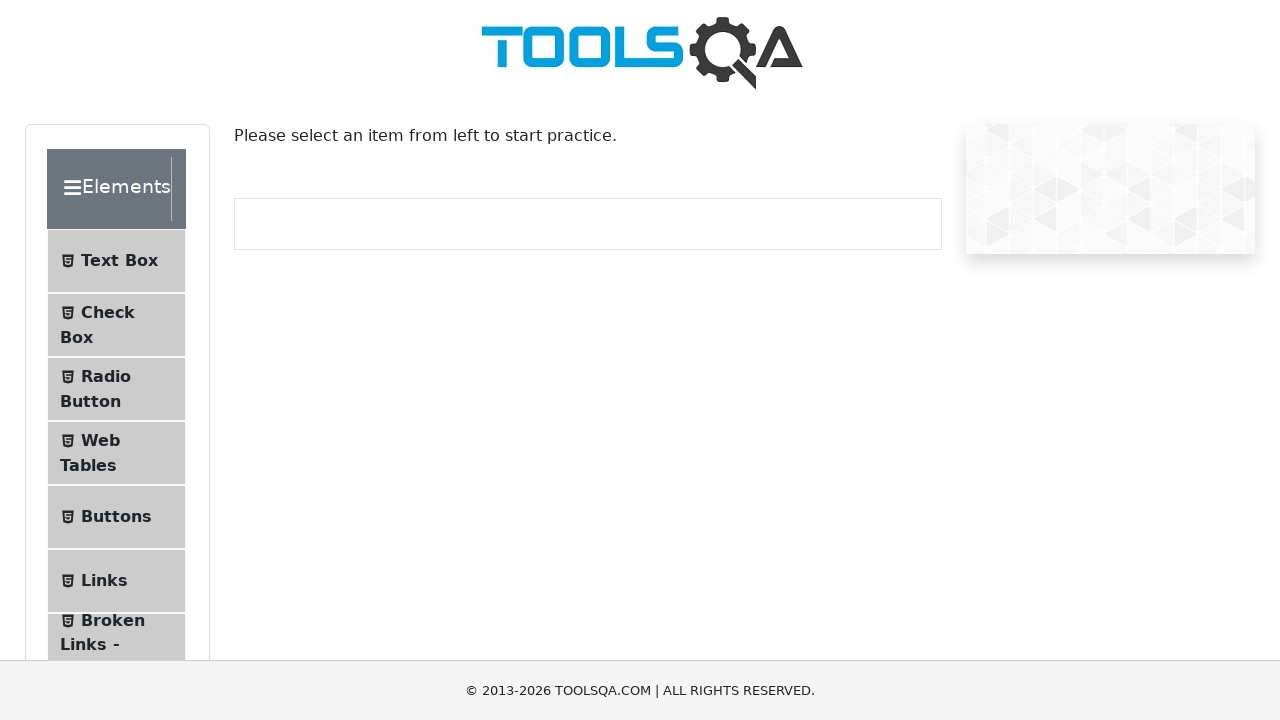

Waited for Text Box option to appear
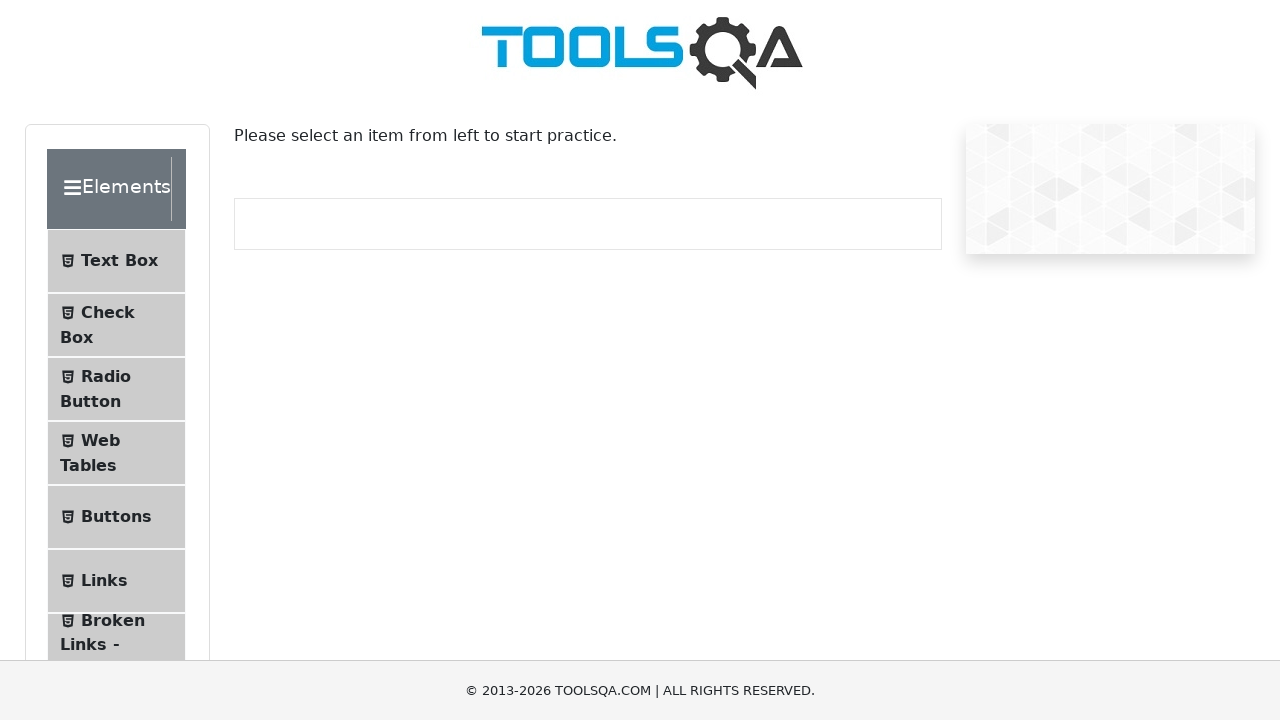

Clicked on Text Box option at (119, 261) on text=Text Box
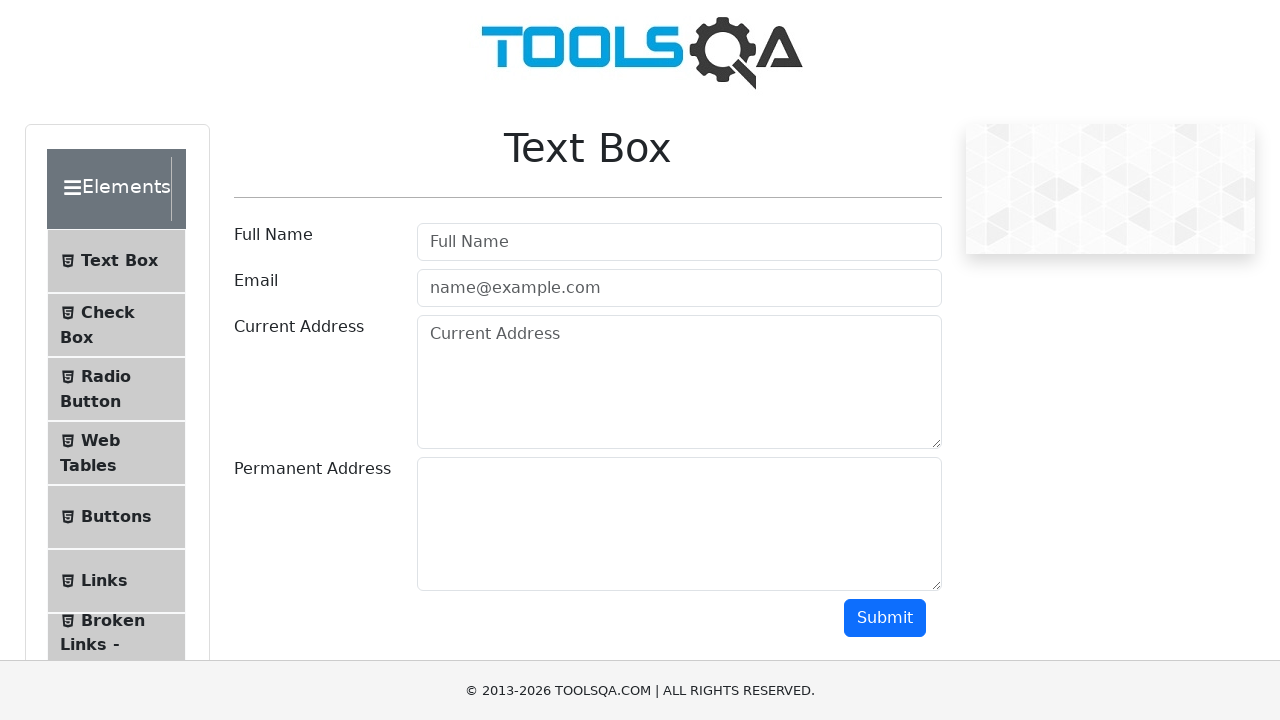

Waited for username text box to load
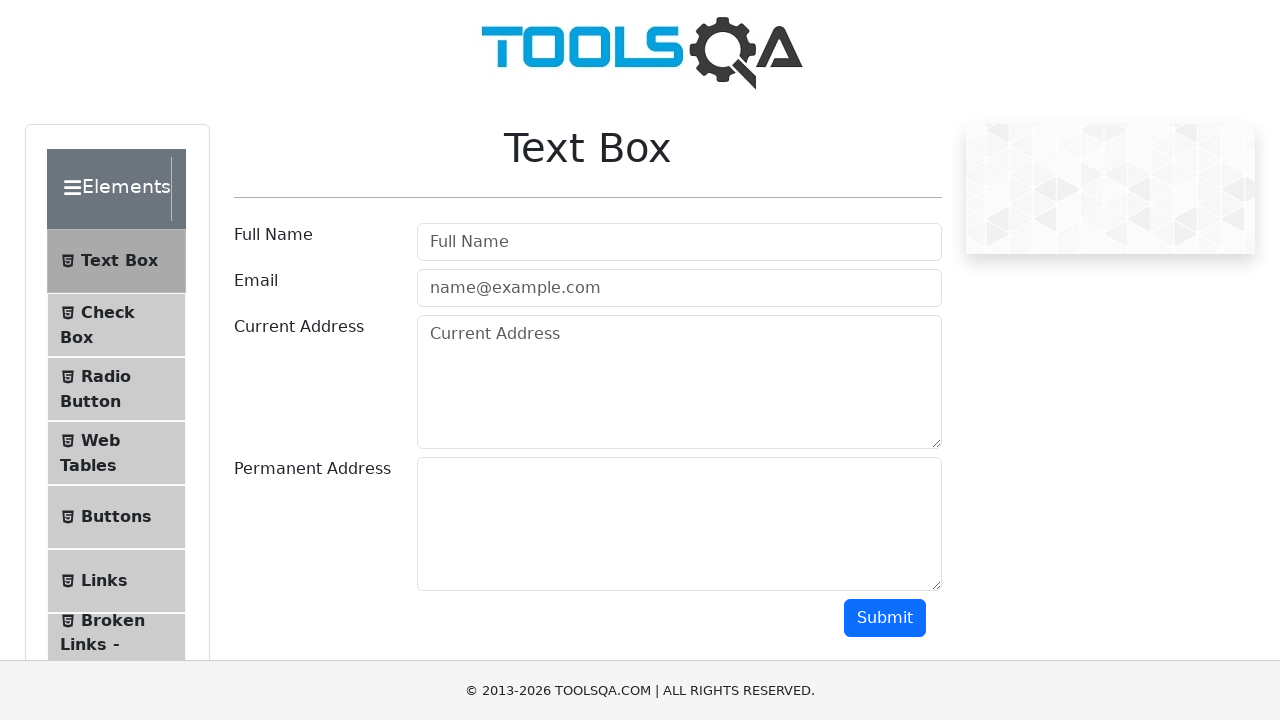

Filled username field with 'Jitendra' on #userName
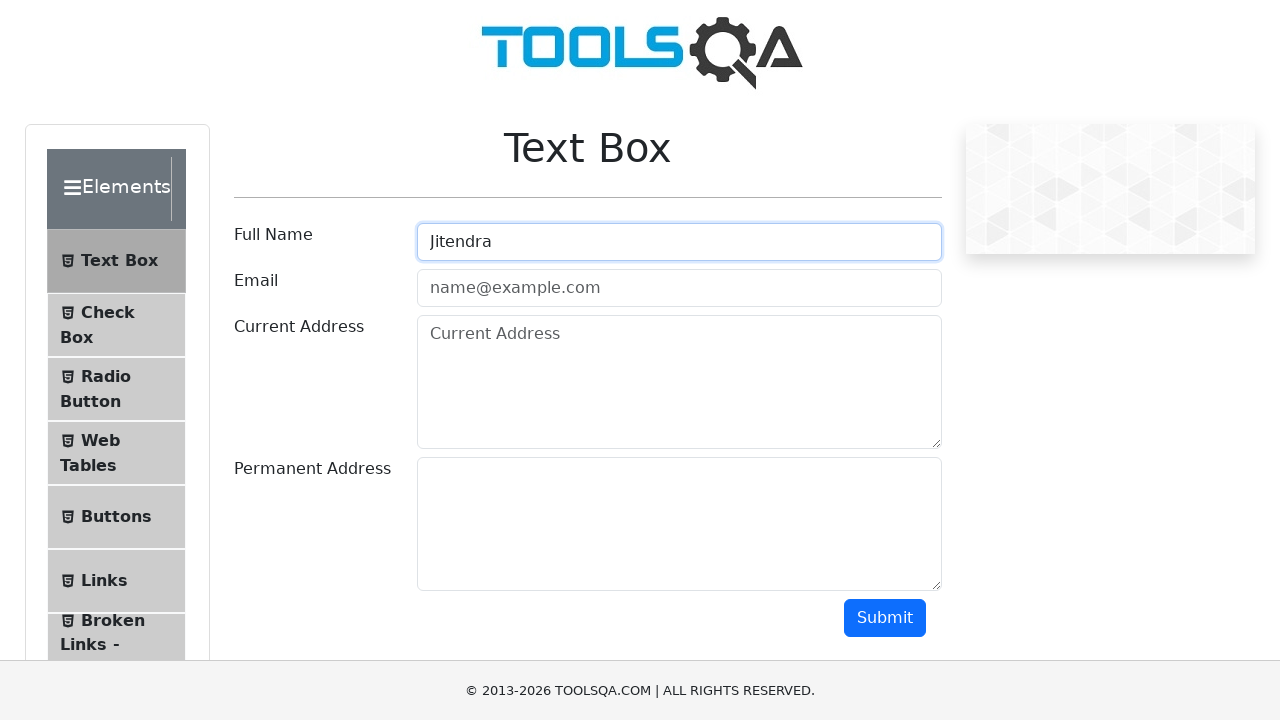

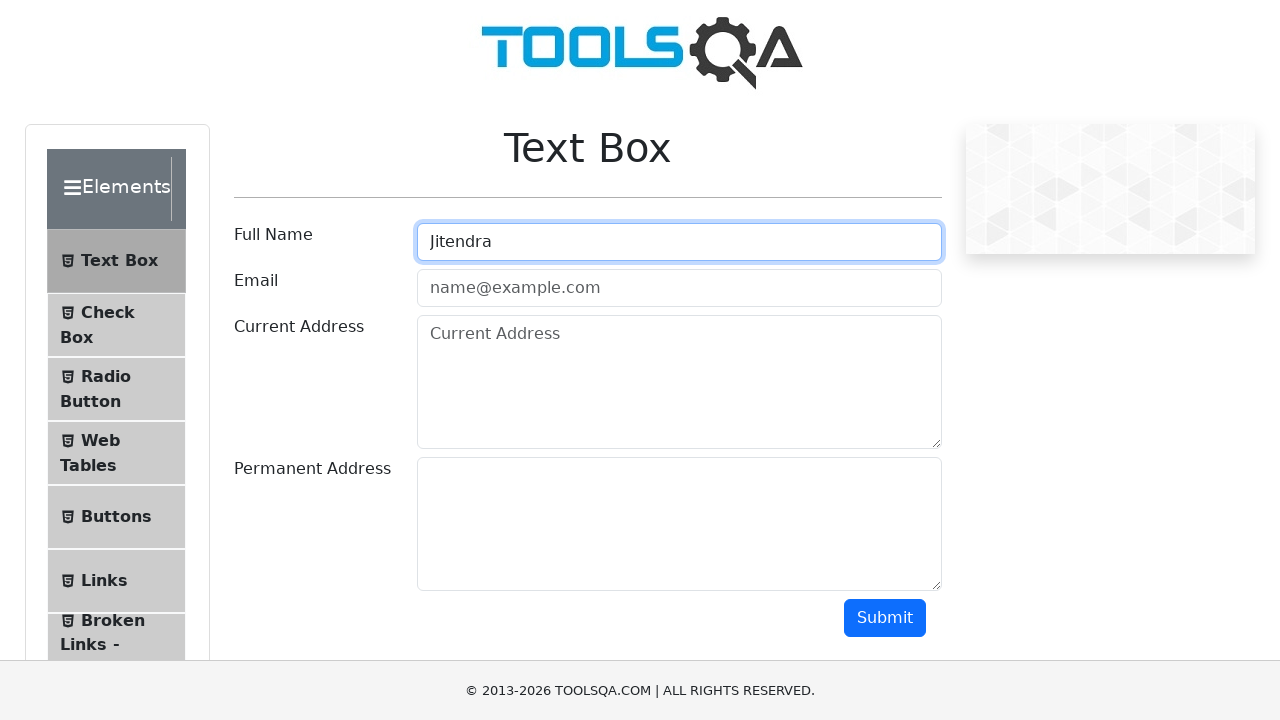